Navigates to a registration form and selects the Female radio button option

Starting URL: https://demo.automationtesting.in/Register.html

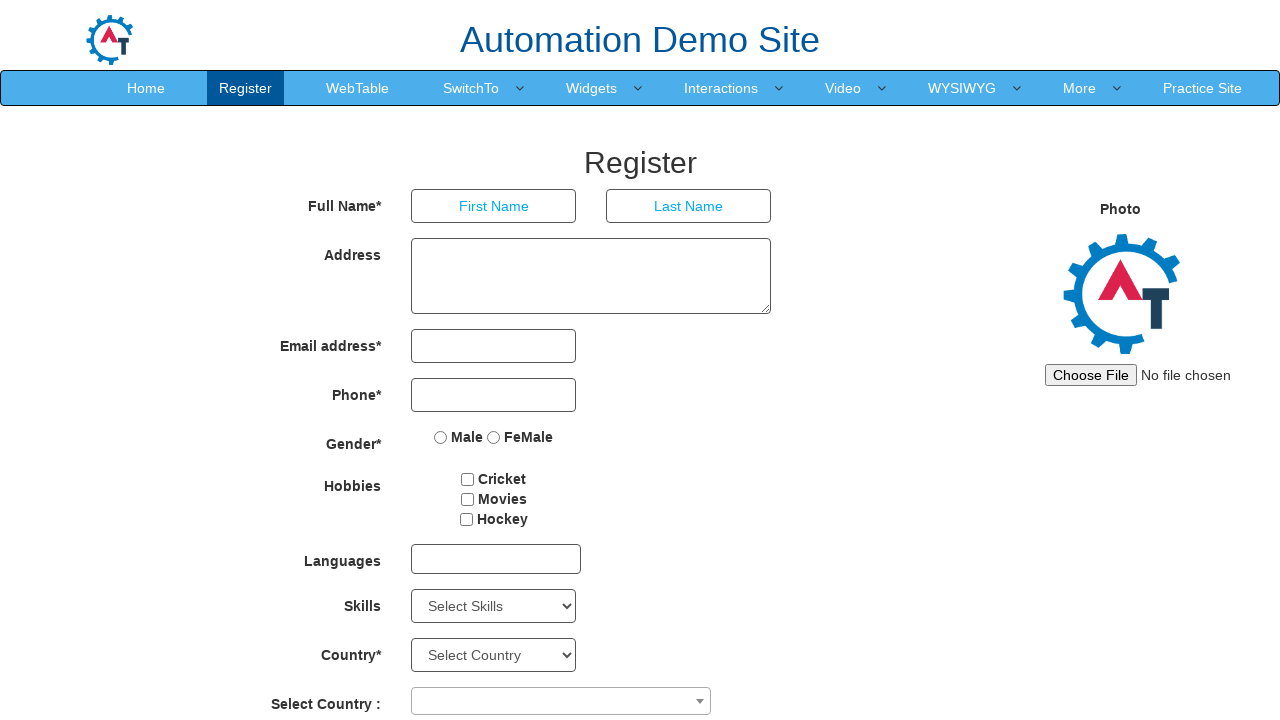

Navigated to registration form at https://demo.automationtesting.in/Register.html
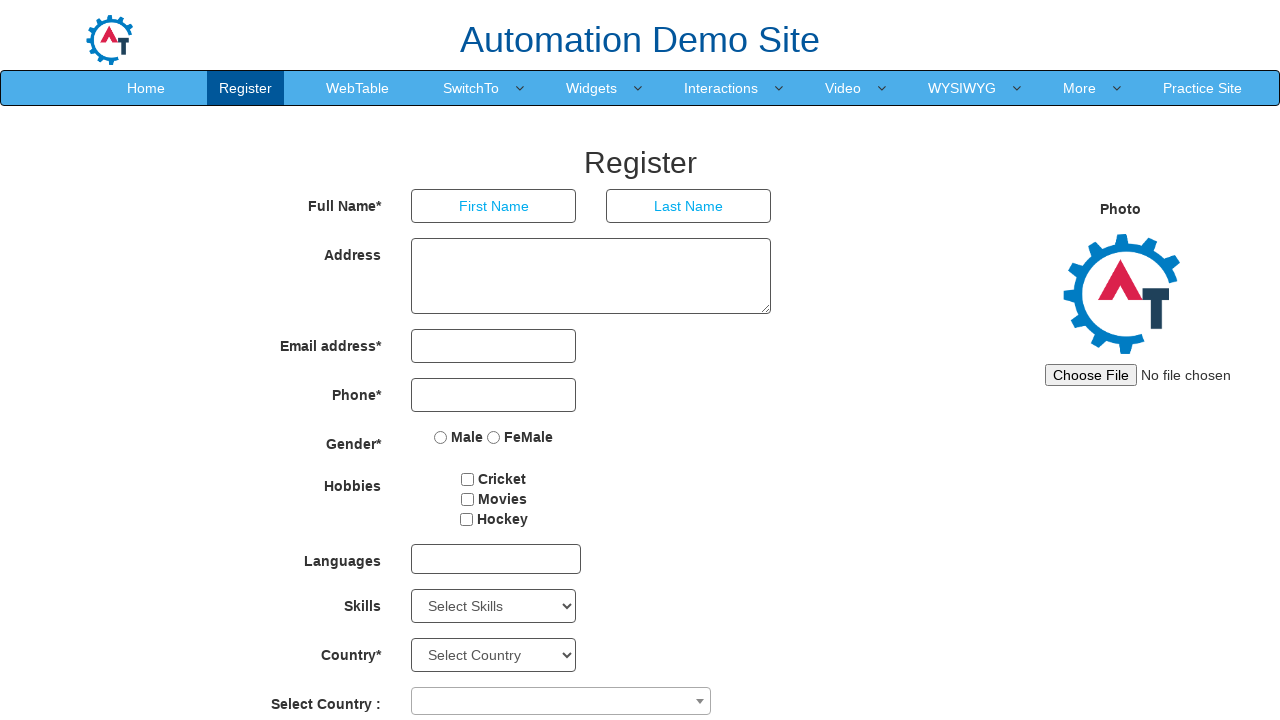

Clicked the Female radio button option at (494, 437) on xpath=//input[@value='FeMale']
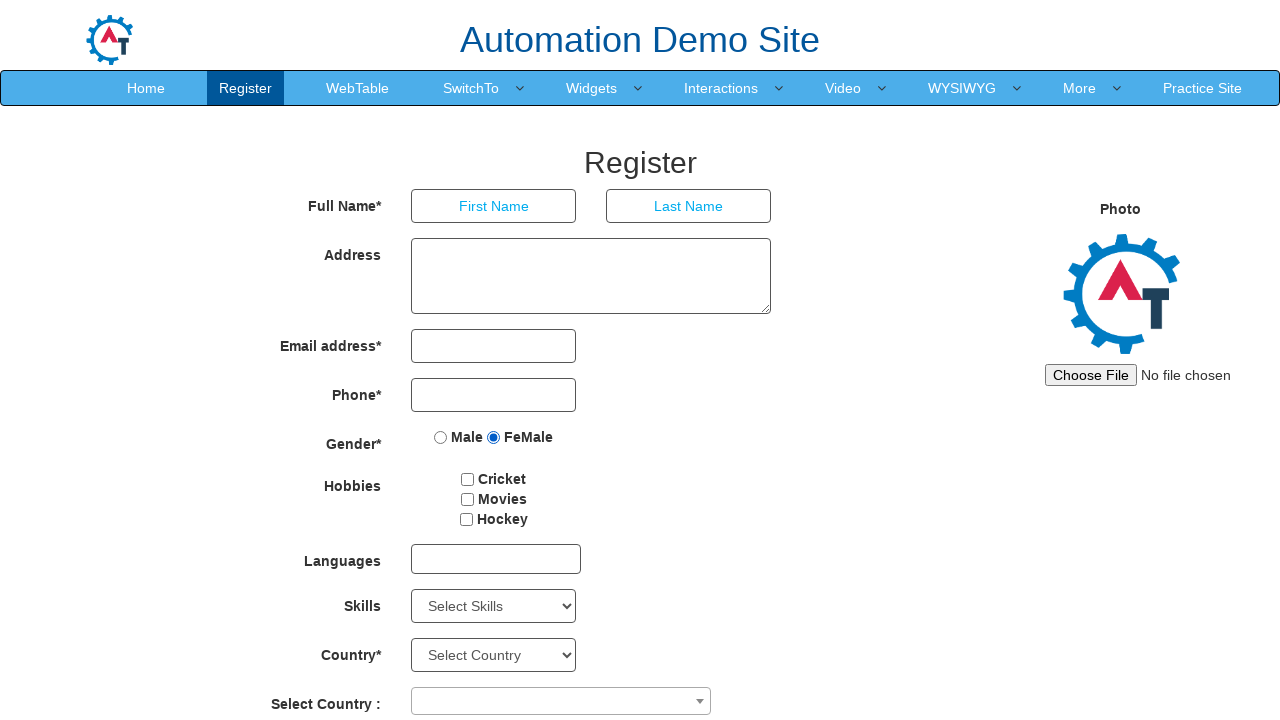

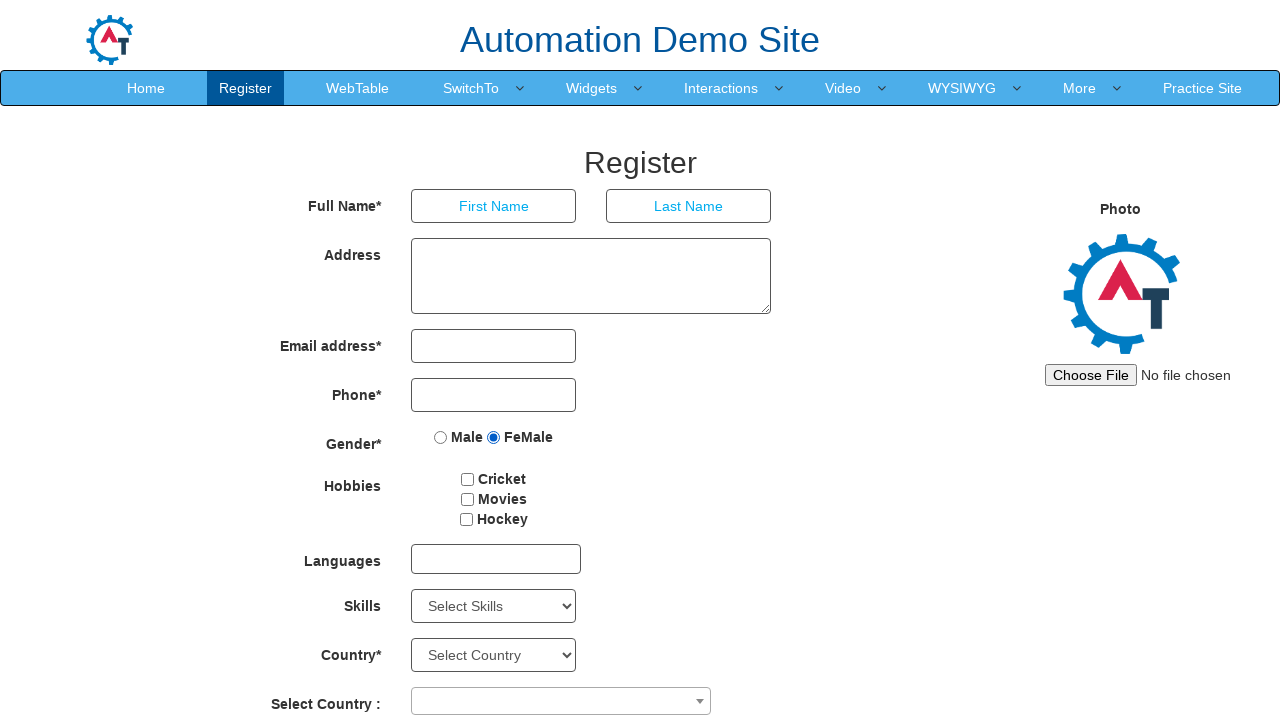